Enters a Hebrew query into the chatbot input field and verifies the text was entered correctly

Starting URL: https://wonder-ceo-web.azurewebsites.net

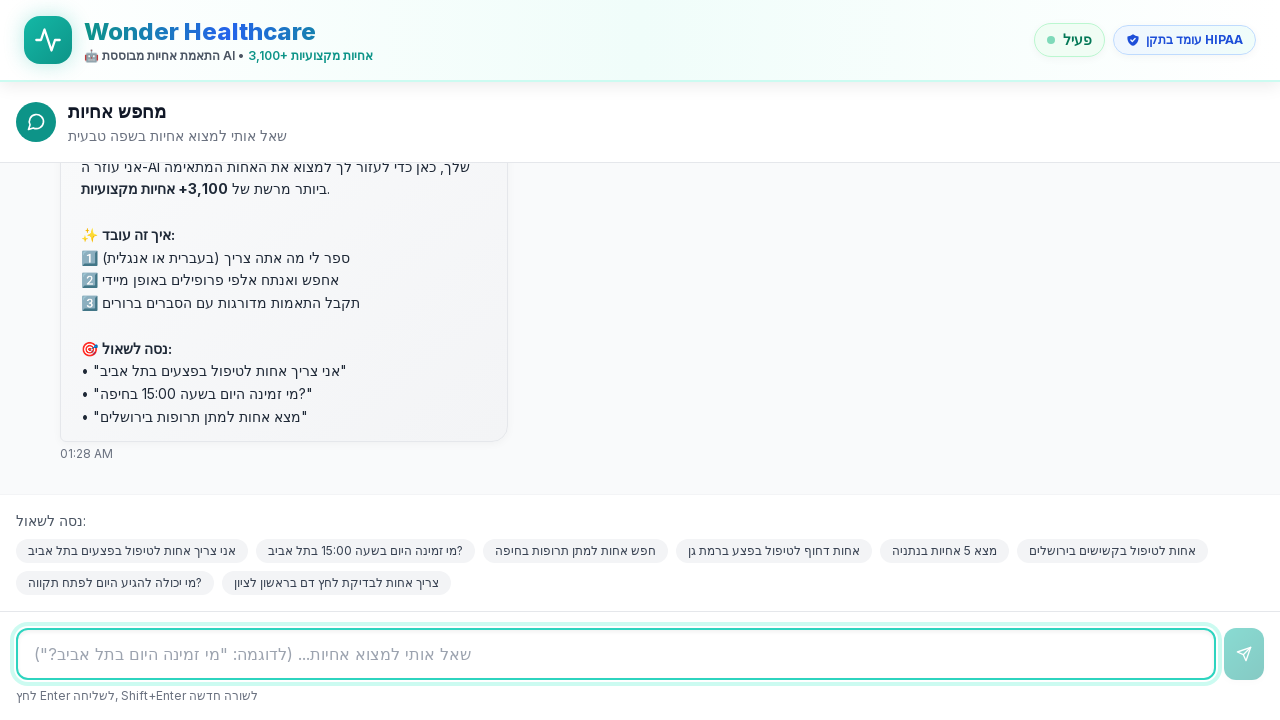

Waited for page to reach networkidle state
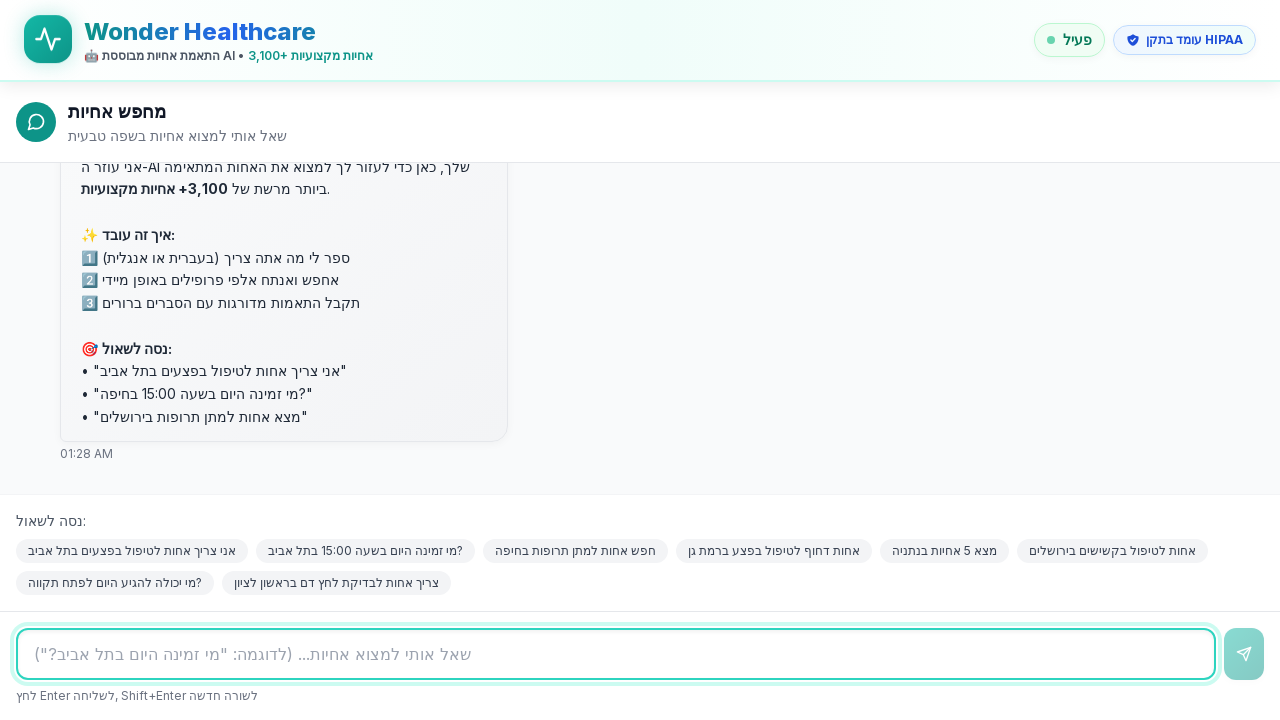

Waited 2 seconds for page to fully load
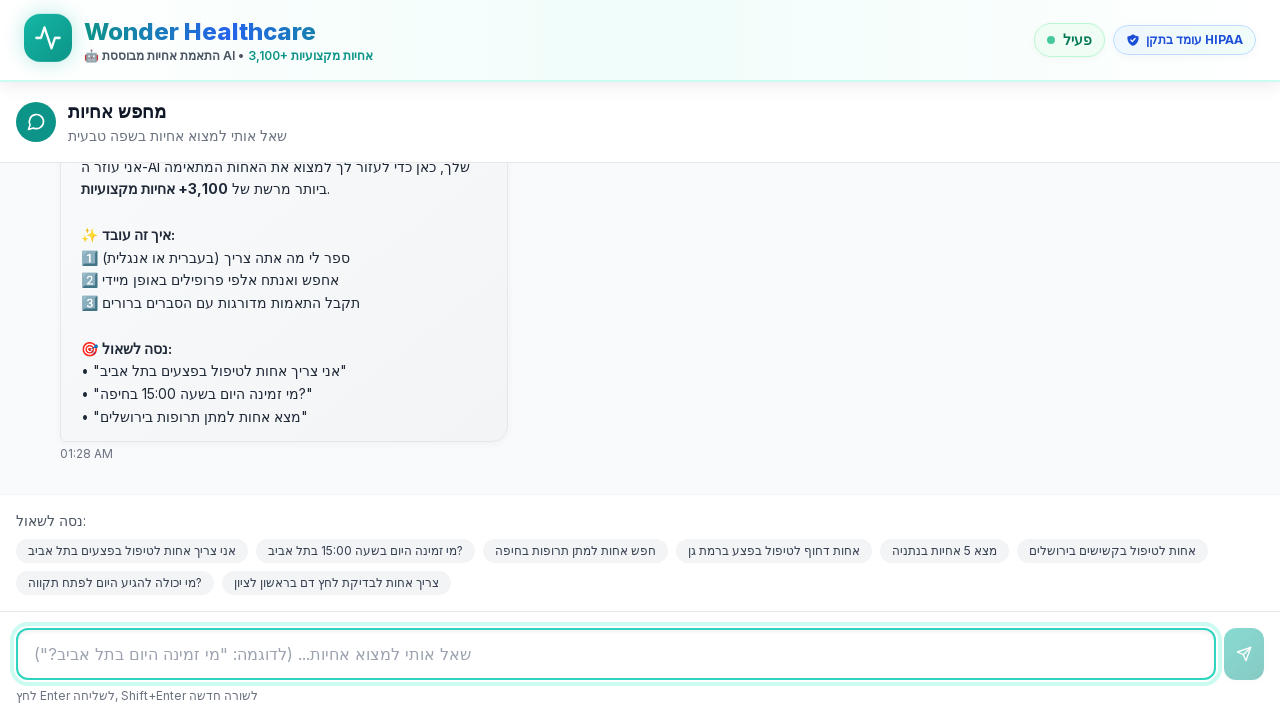

Located the chatbot input field
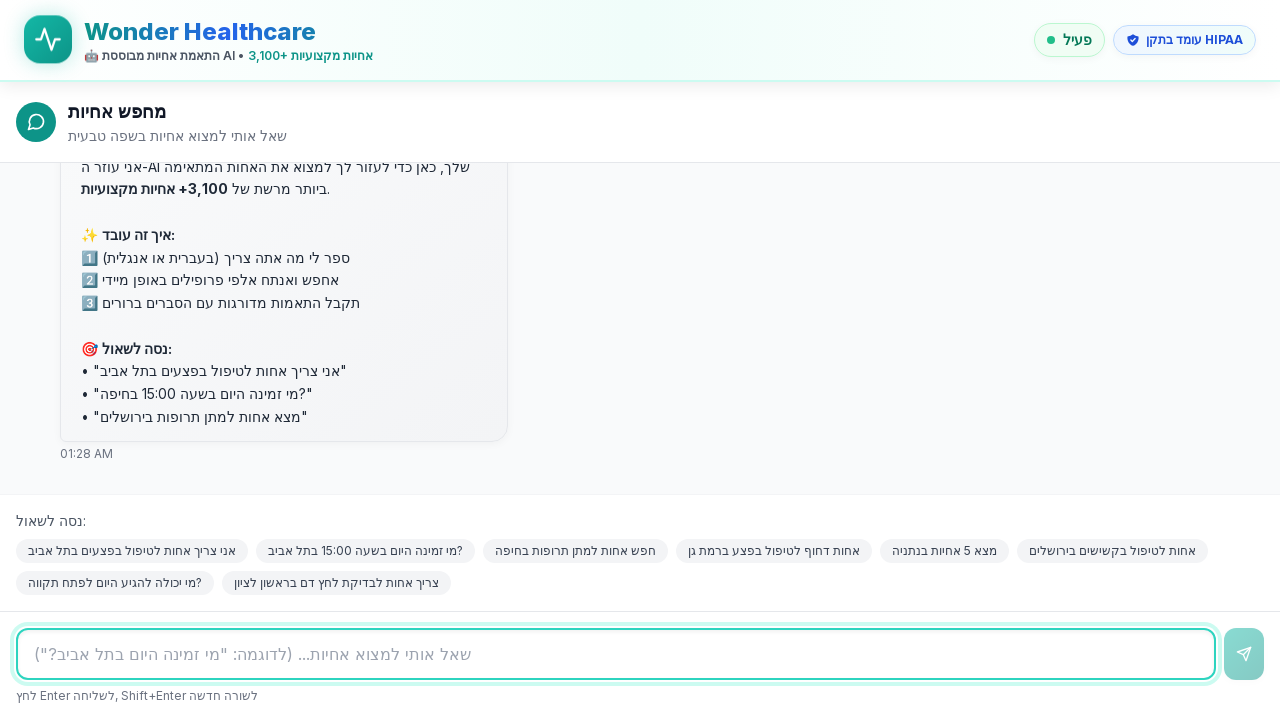

Input field became visible
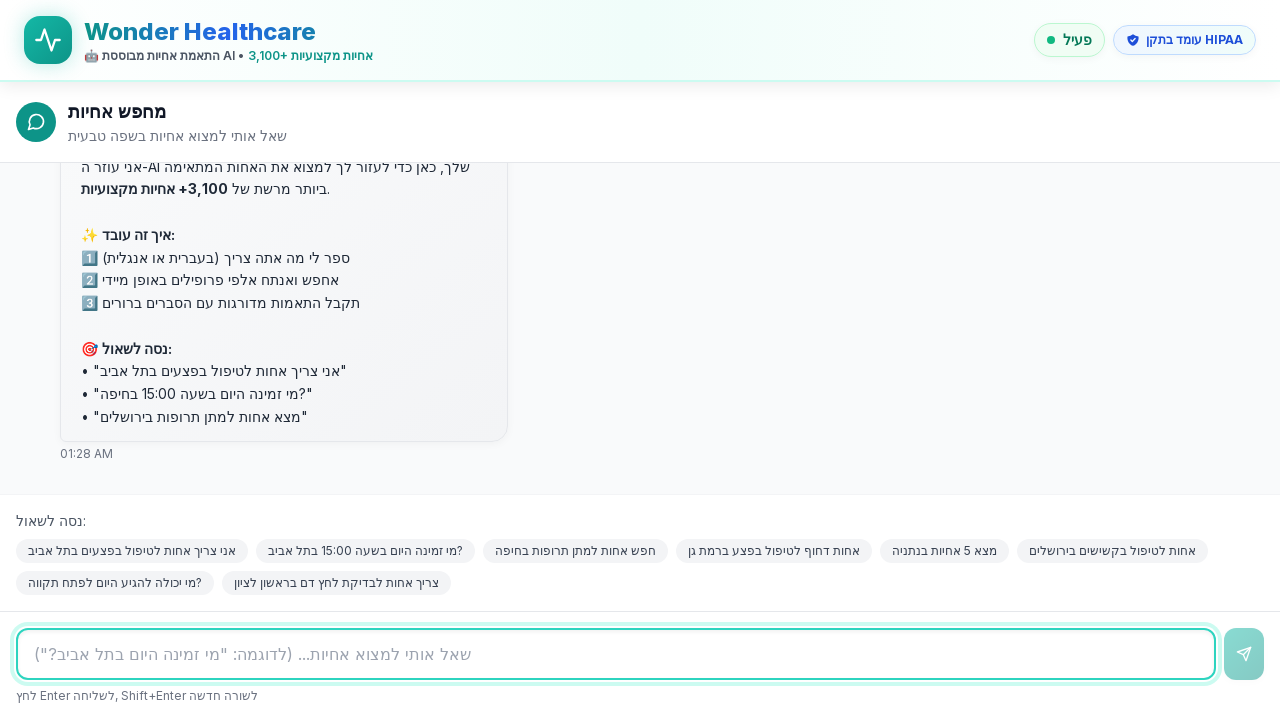

Clicked on input field to focus it at (616, 654) on input[placeholder*="Ask"], input[type="text"] >> nth=0
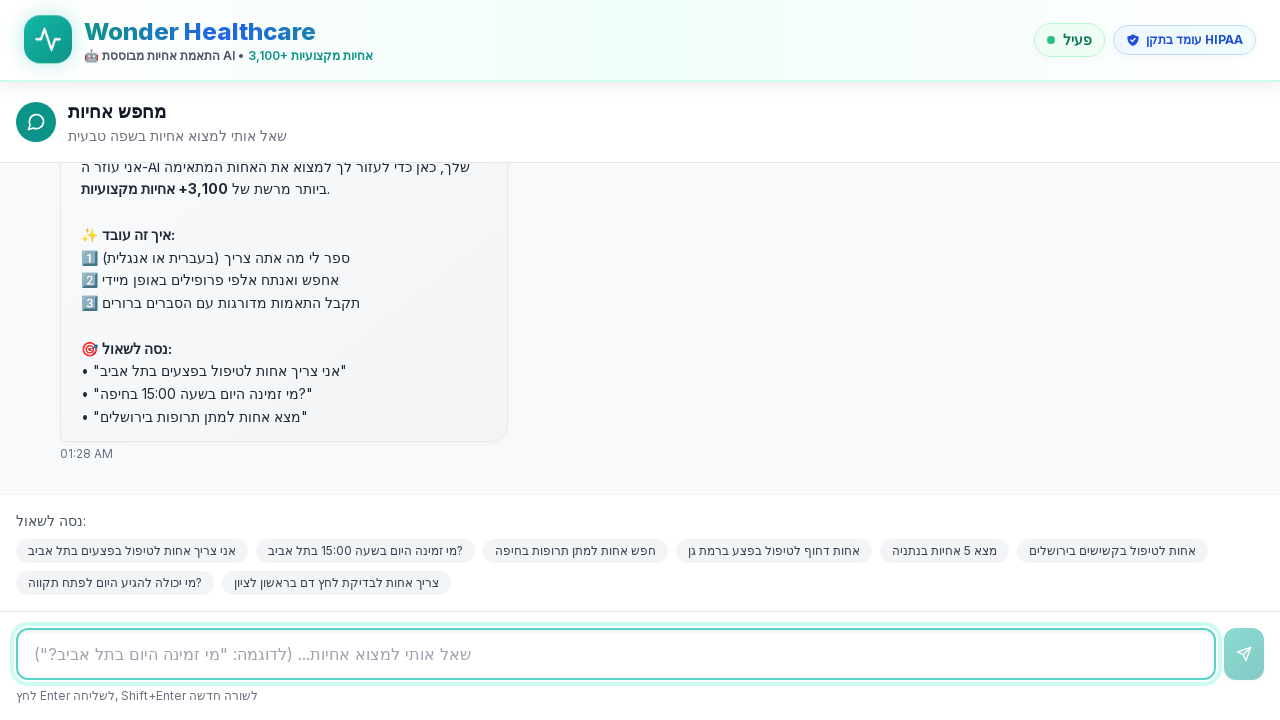

Waited 500ms for focus action to complete
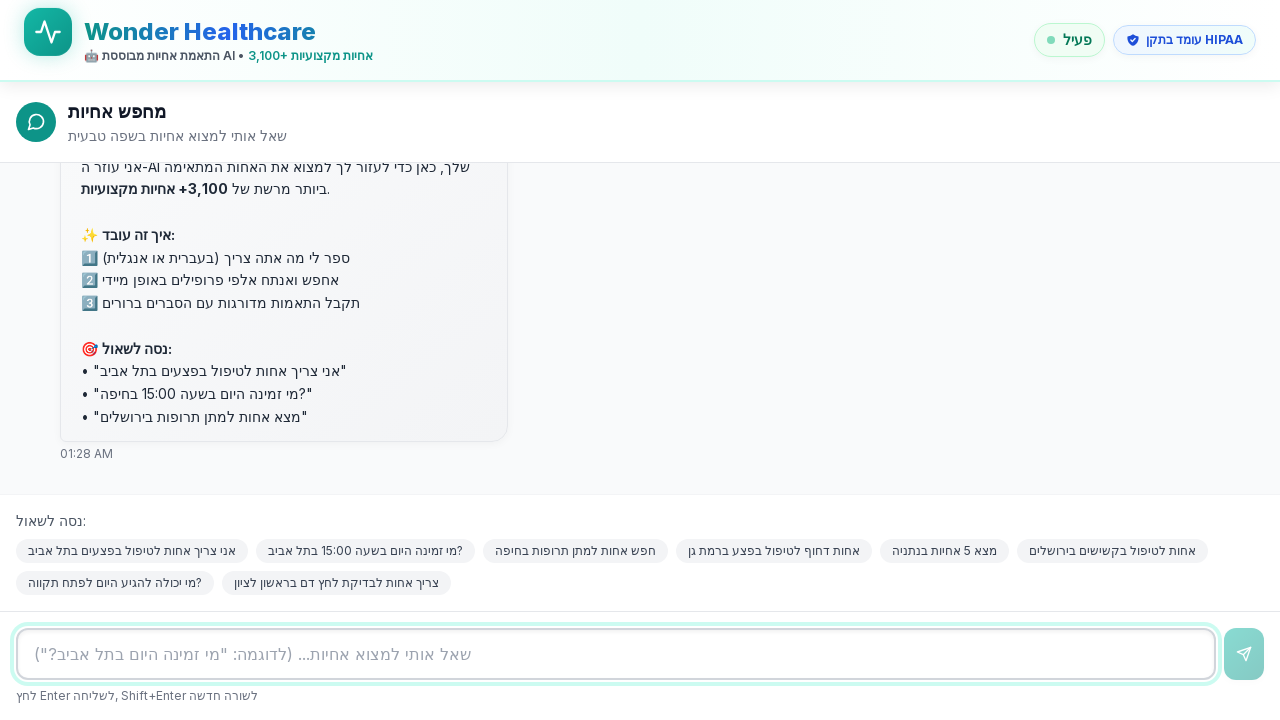

Entered Hebrew query 'אני צריך אחות לטיפול בפצעים בתל אביב' into the input field on input[placeholder*="Ask"], input[type="text"] >> nth=0
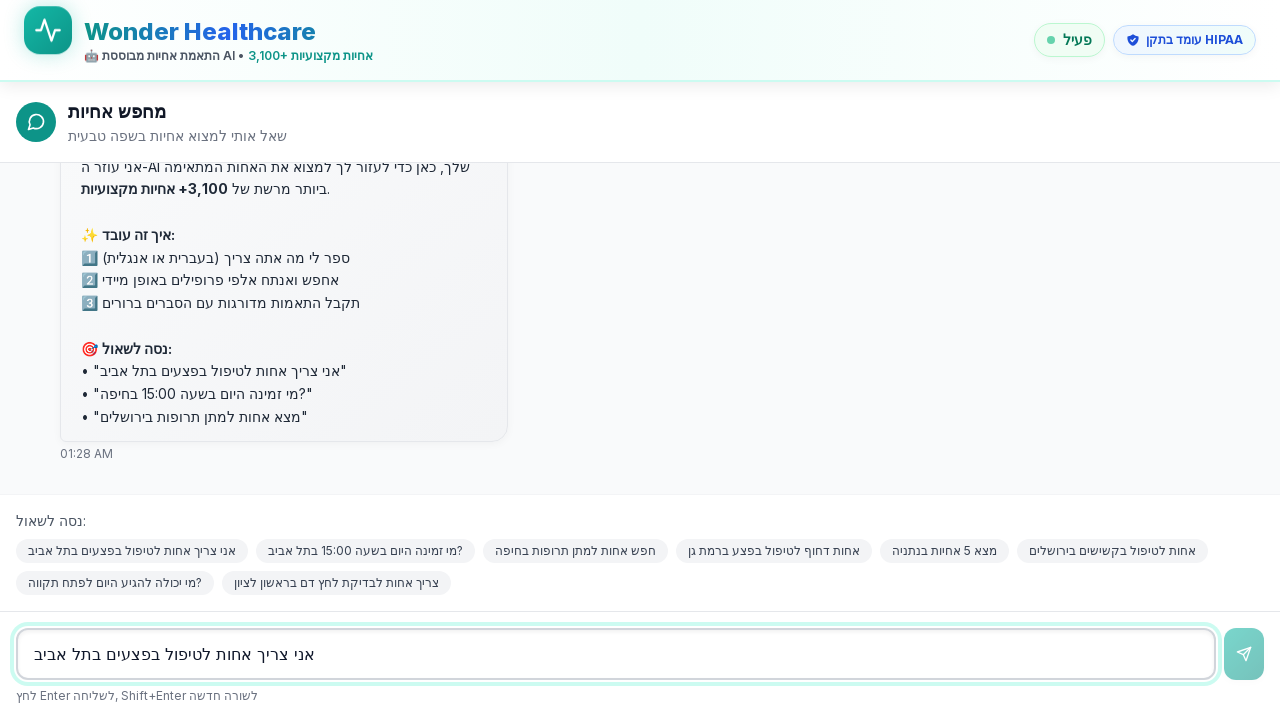

Waited 1 second after entering the Hebrew query
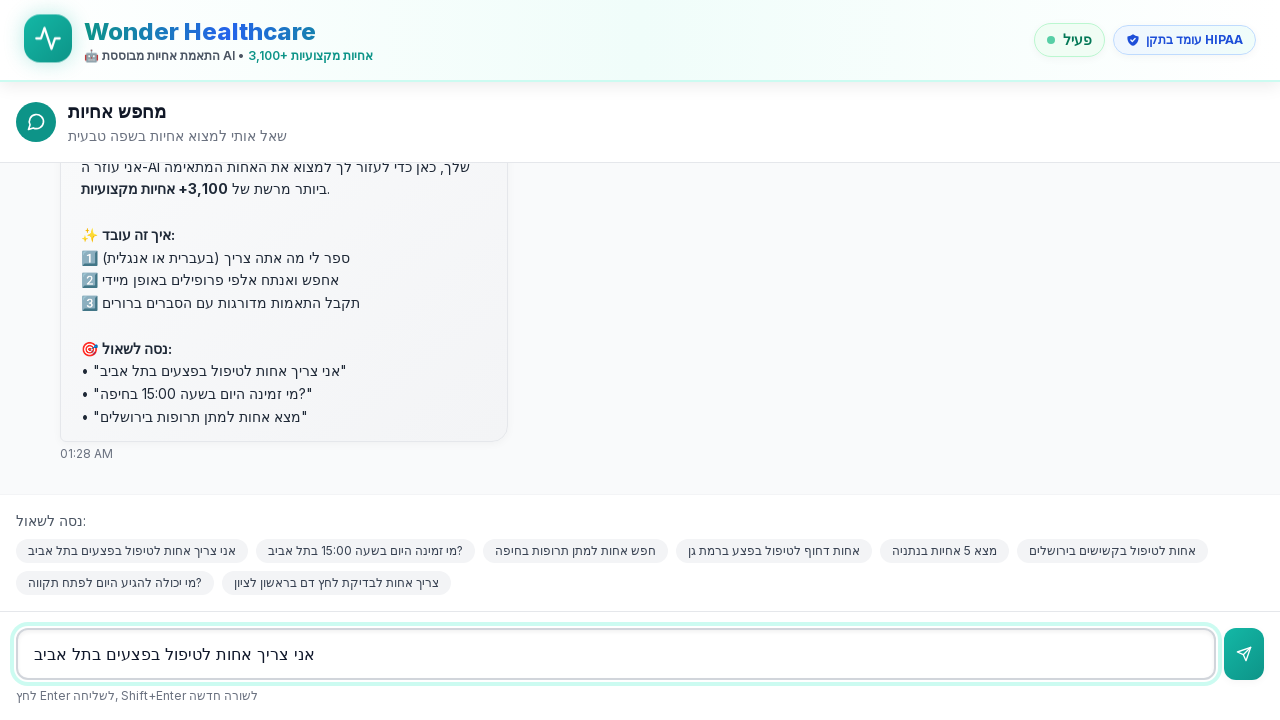

Retrieved the input field value to verify Hebrew text
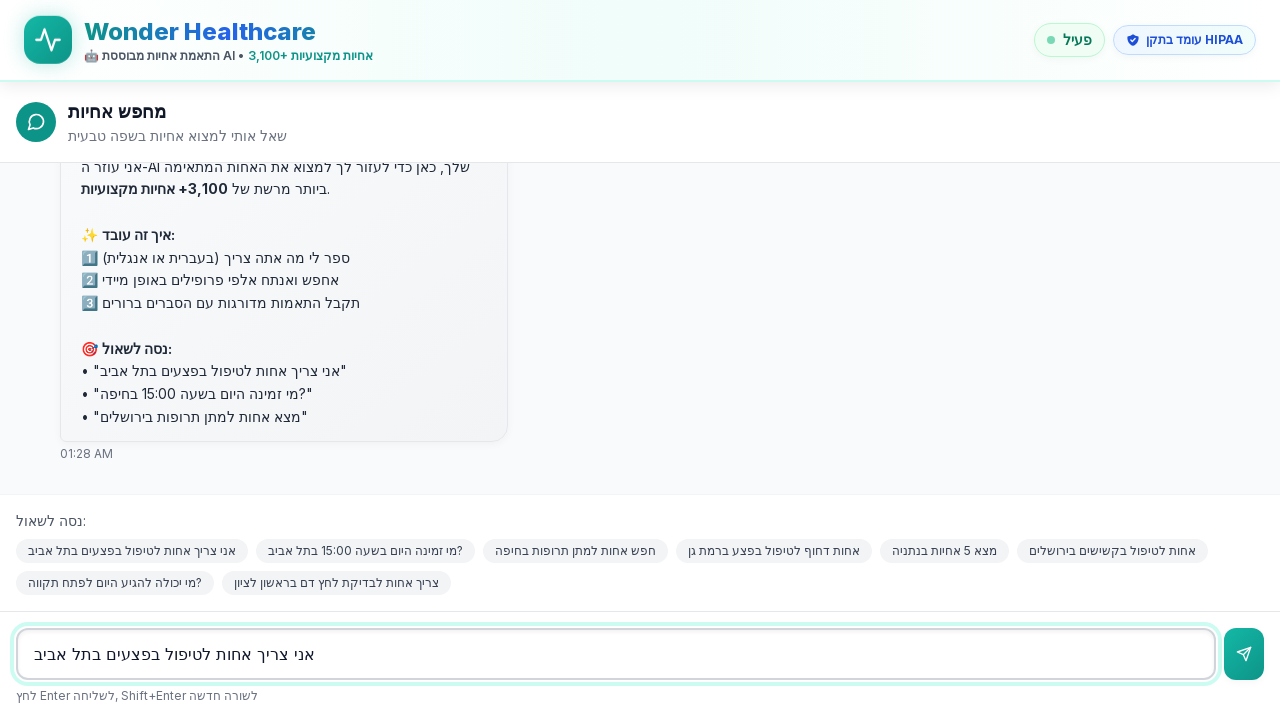

Verified that Hebrew text 'אחות' (nurse) was correctly entered in the input field
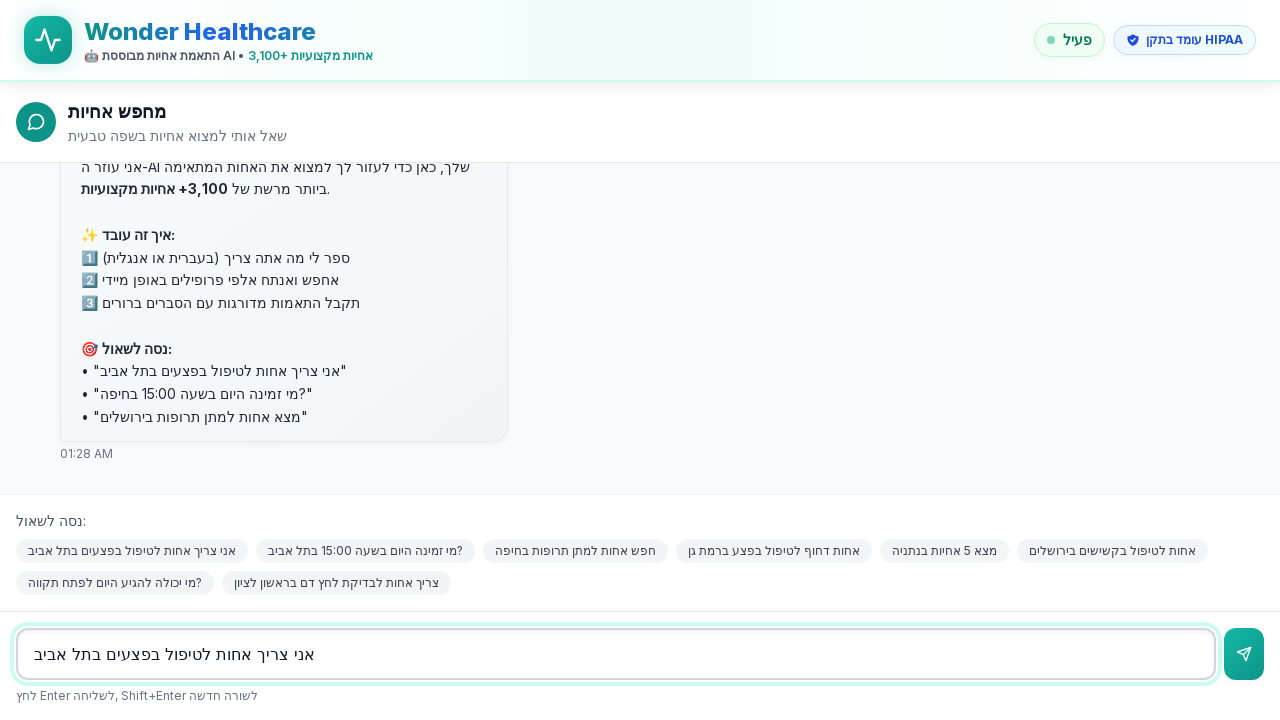

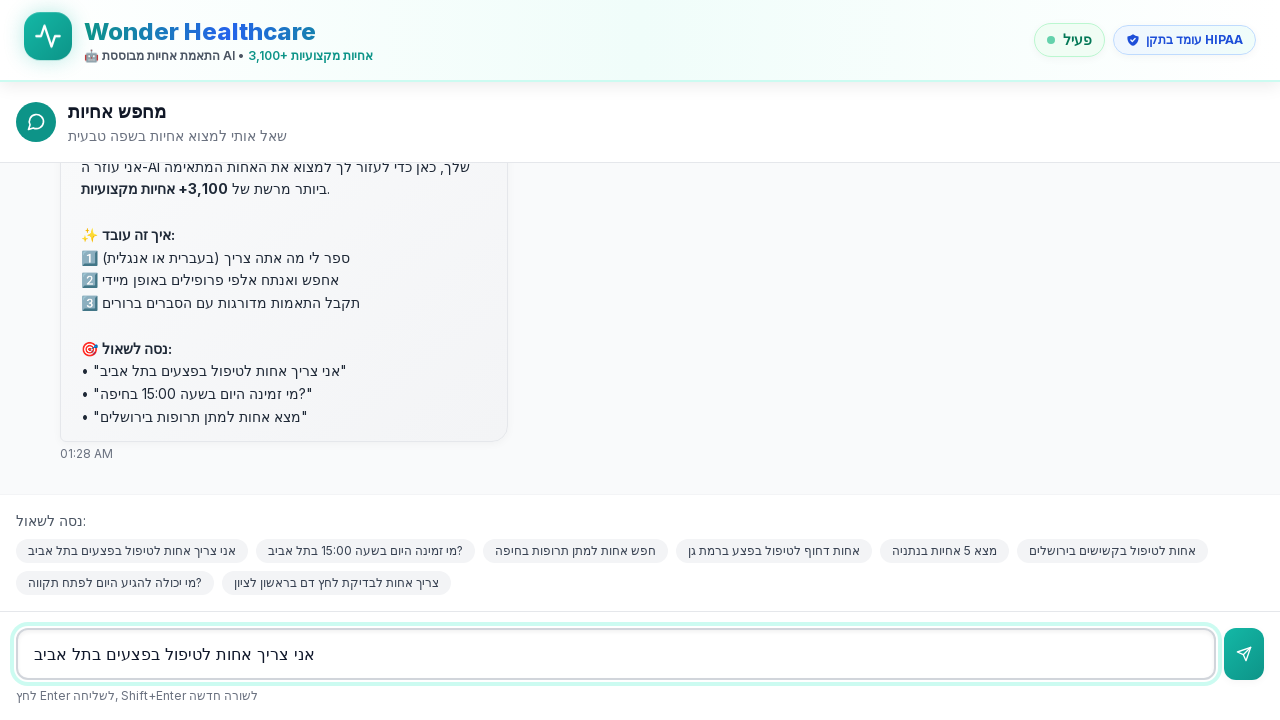